Tests that edits are cancelled when pressing Escape key

Starting URL: https://demo.playwright.dev/todomvc

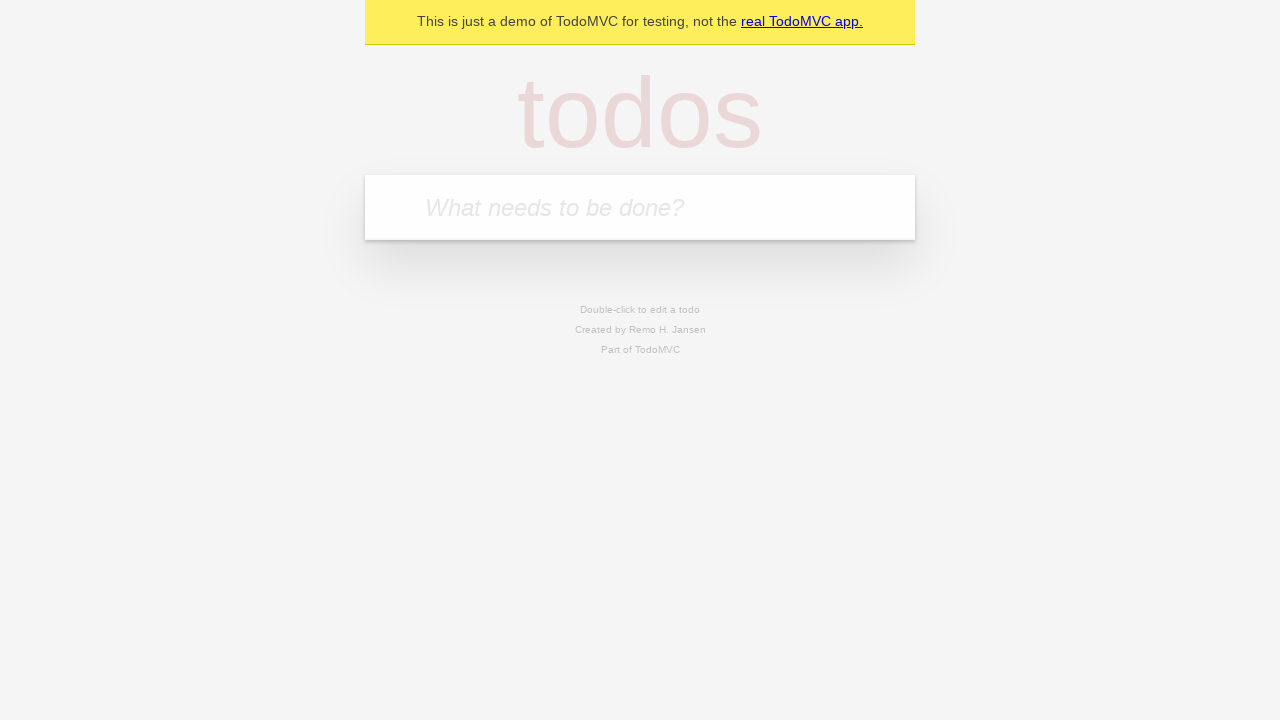

Filled first todo input with 'buy some cheese' on .new-todo
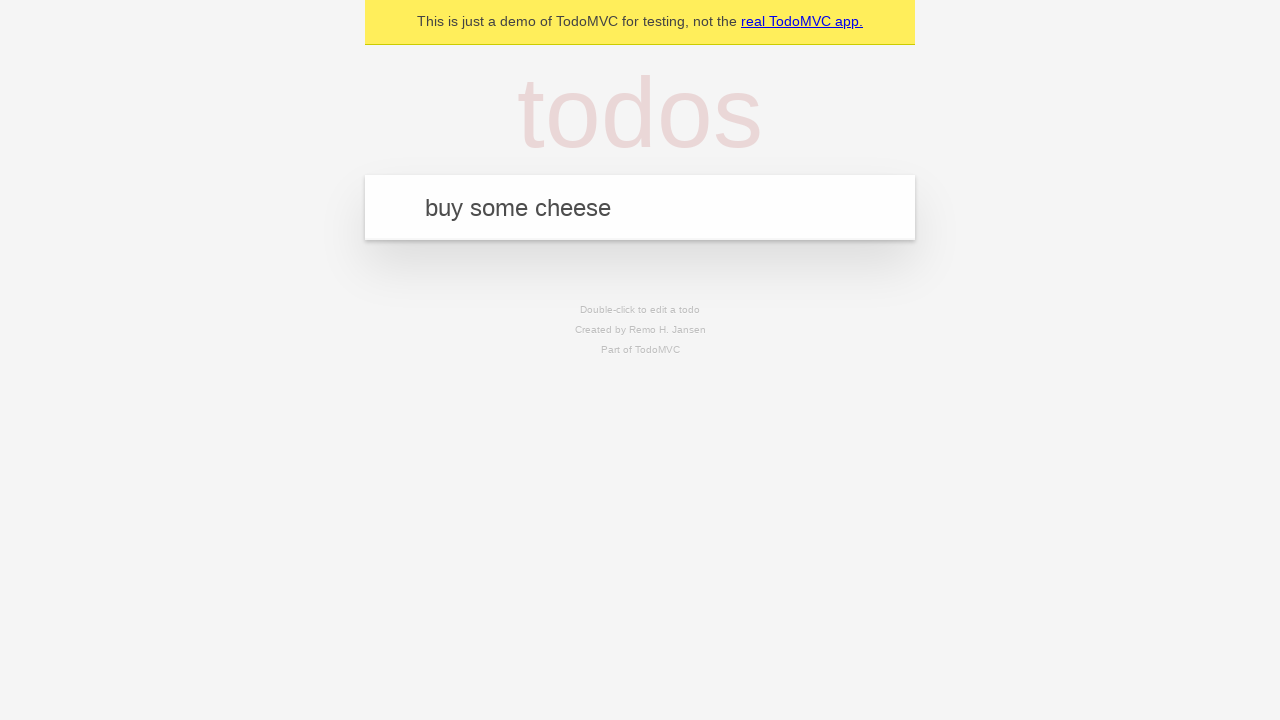

Pressed Enter to add first todo on .new-todo
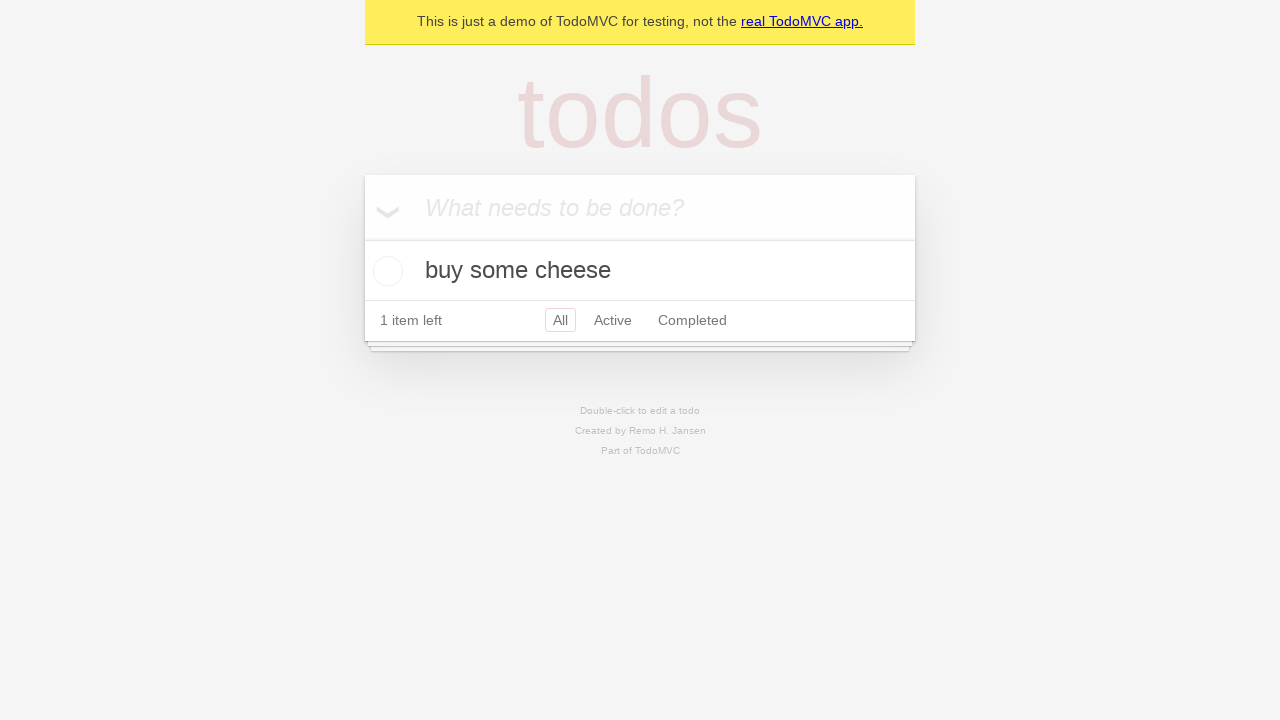

Filled second todo input with 'feed the cat' on .new-todo
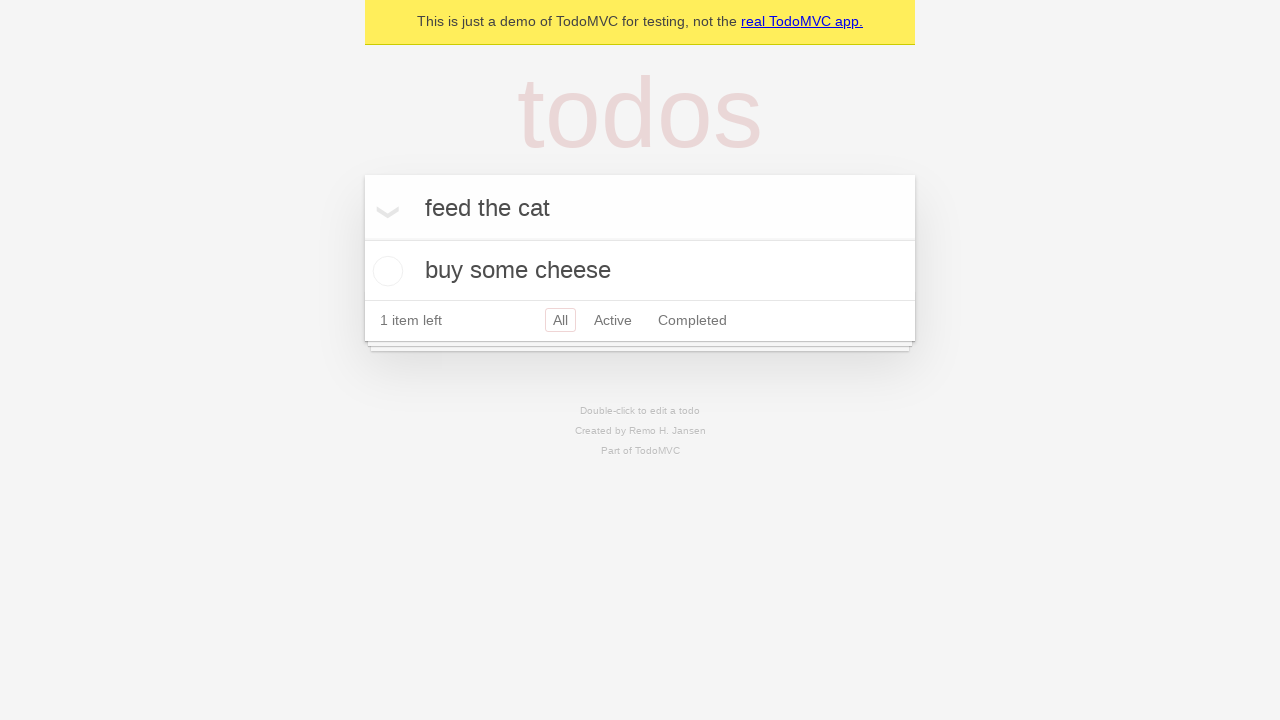

Pressed Enter to add second todo on .new-todo
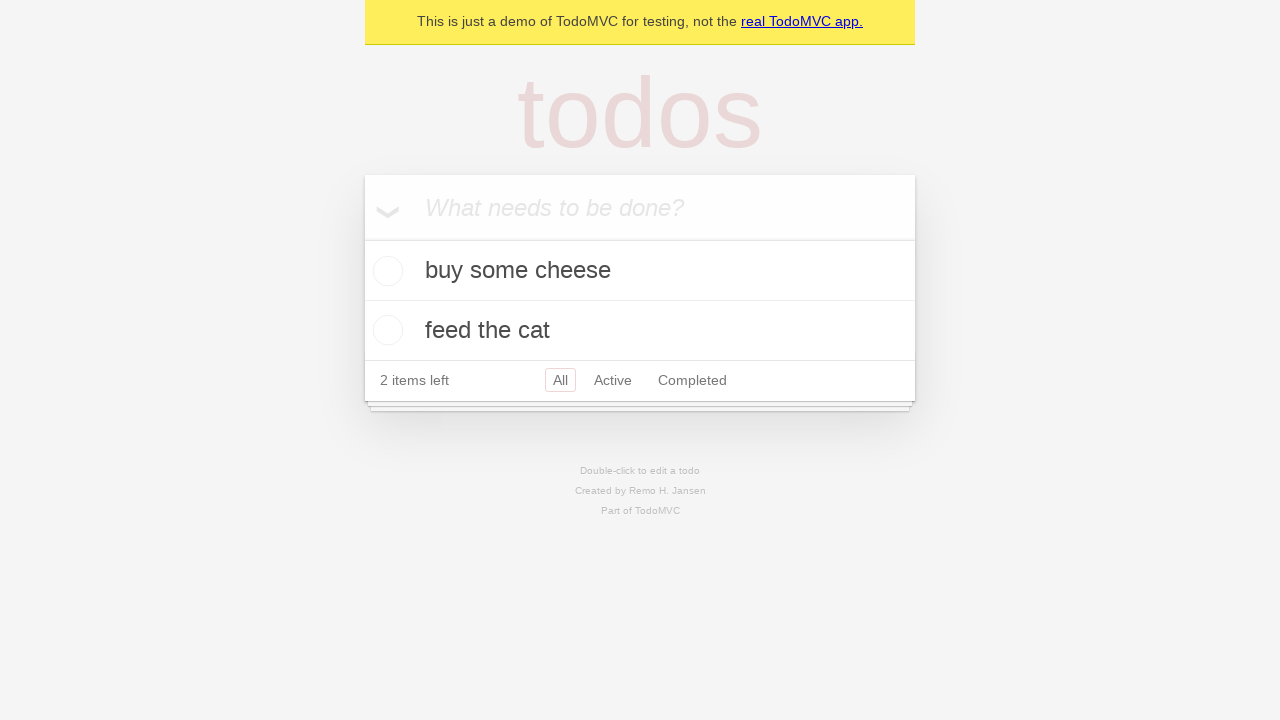

Filled third todo input with 'book a doctors appointment' on .new-todo
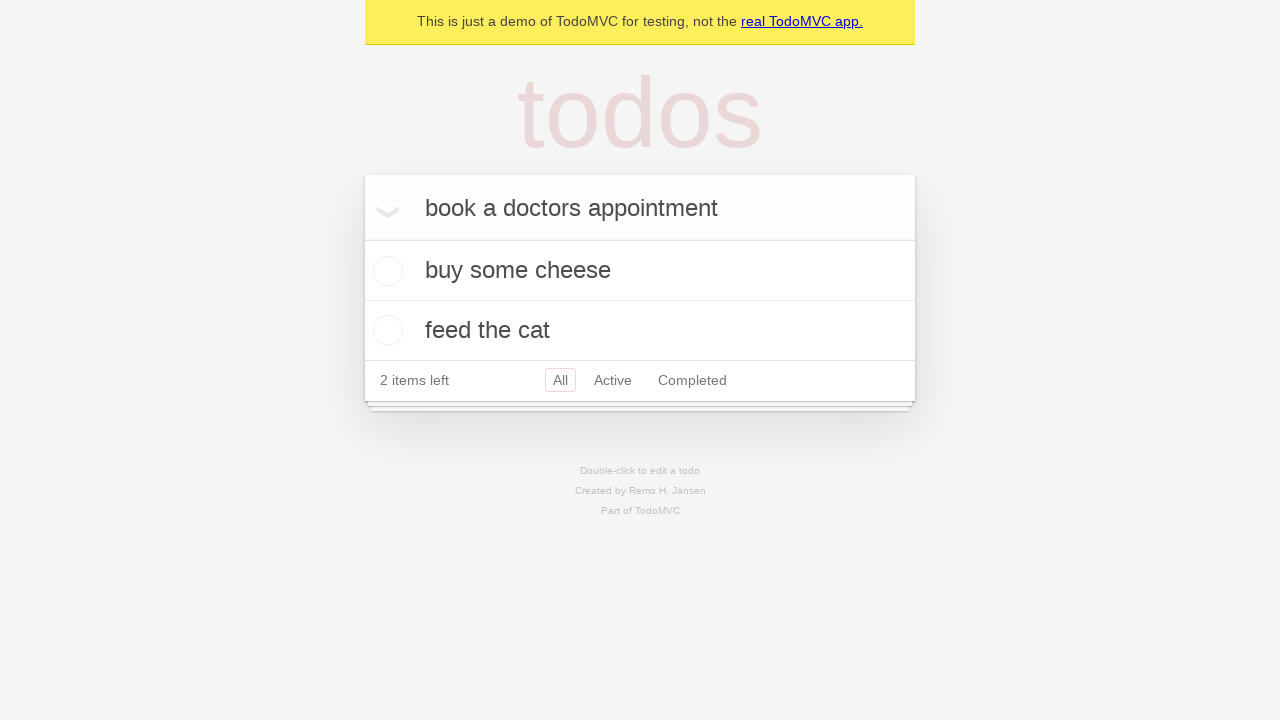

Pressed Enter to add third todo on .new-todo
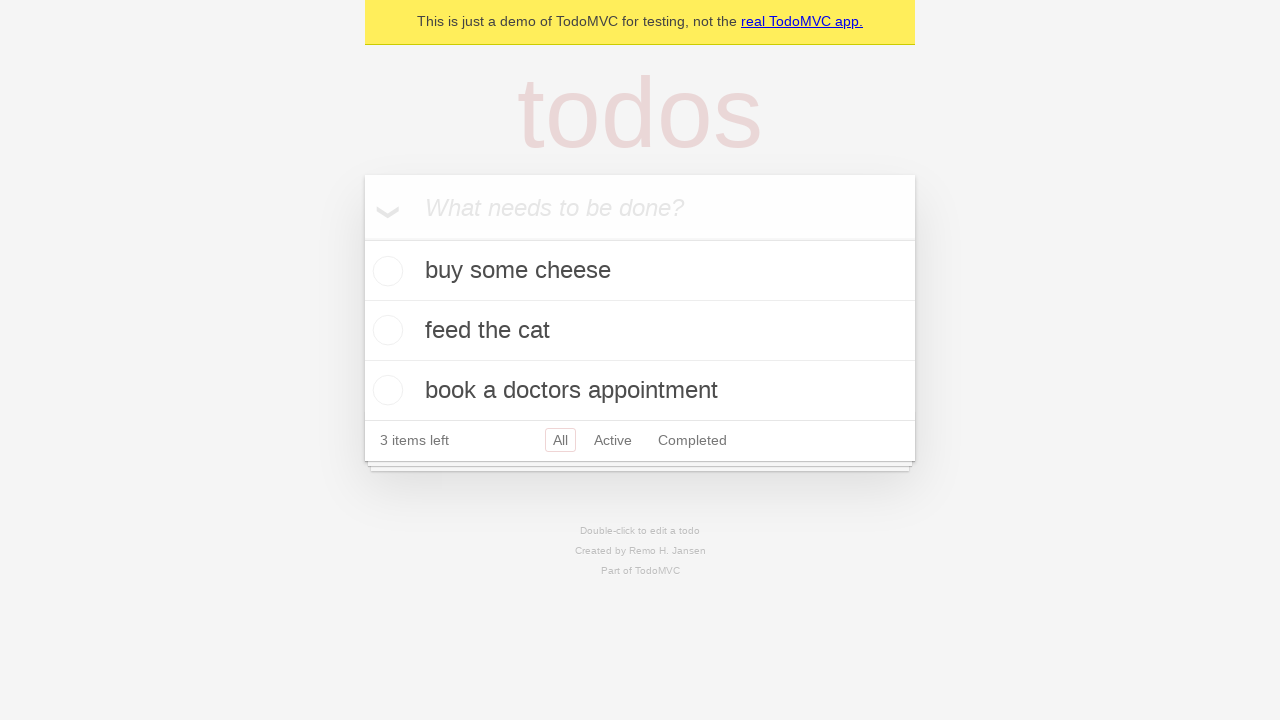

Waited for third todo item to load
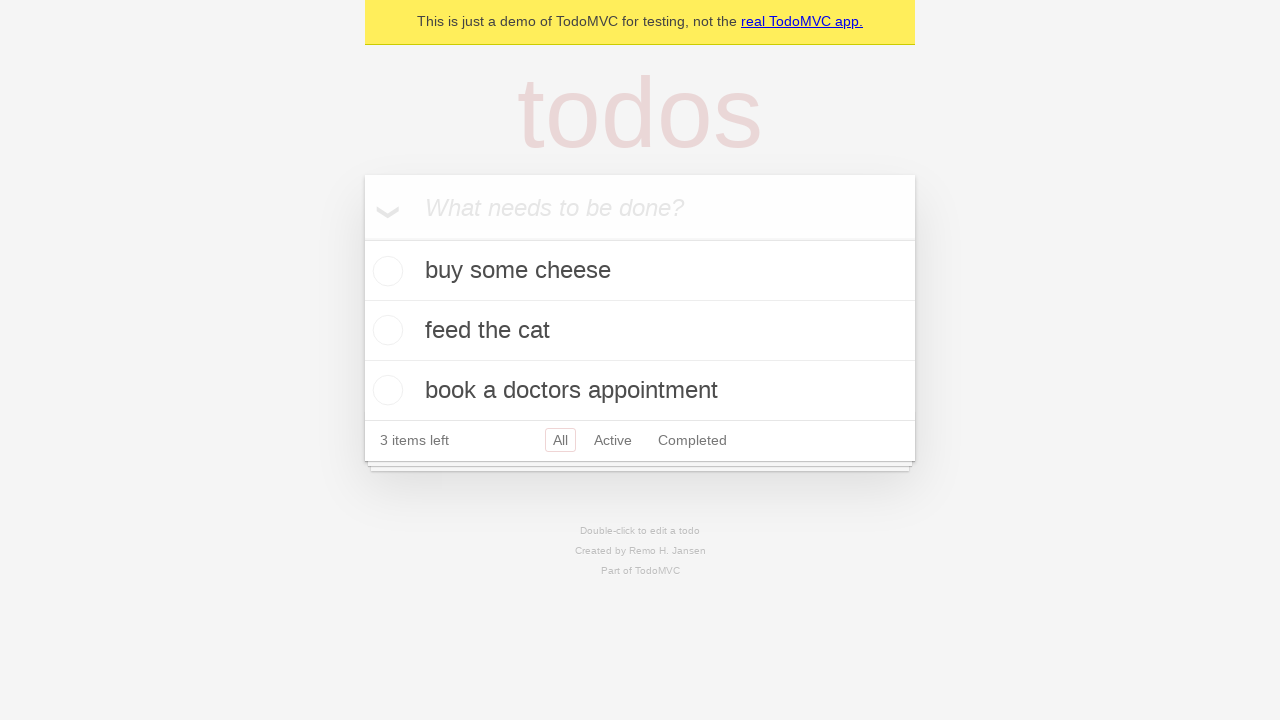

Double-clicked second todo item to enter edit mode at (640, 331) on .todo-list li >> nth=1
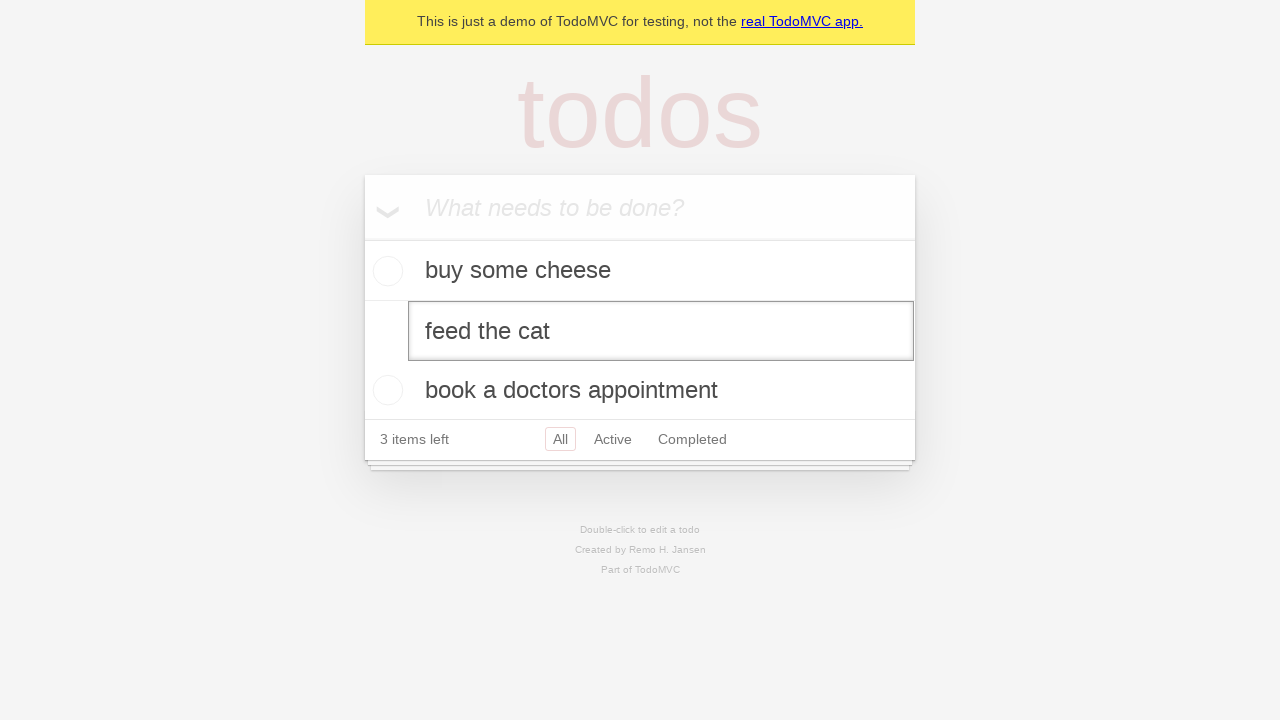

Filled edit field with 'buy some sausages' on .todo-list li >> nth=1 >> .edit
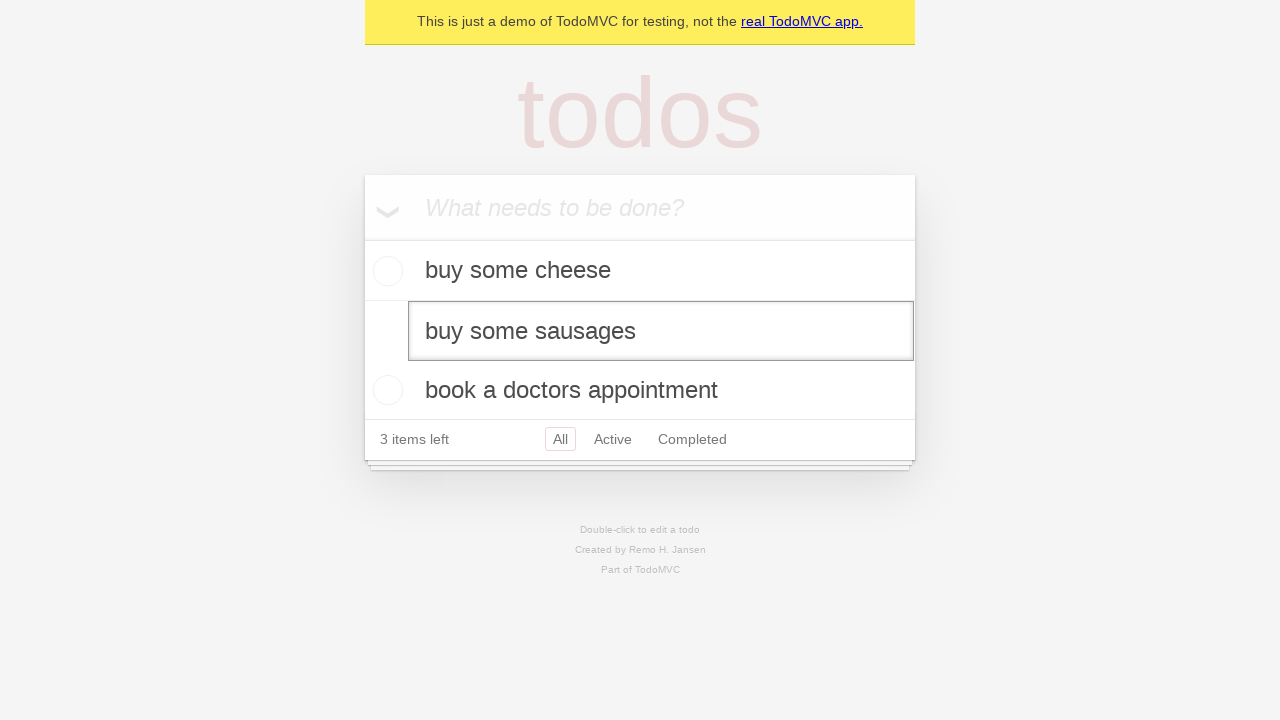

Pressed Escape key to cancel editing on .todo-list li >> nth=1 >> .edit
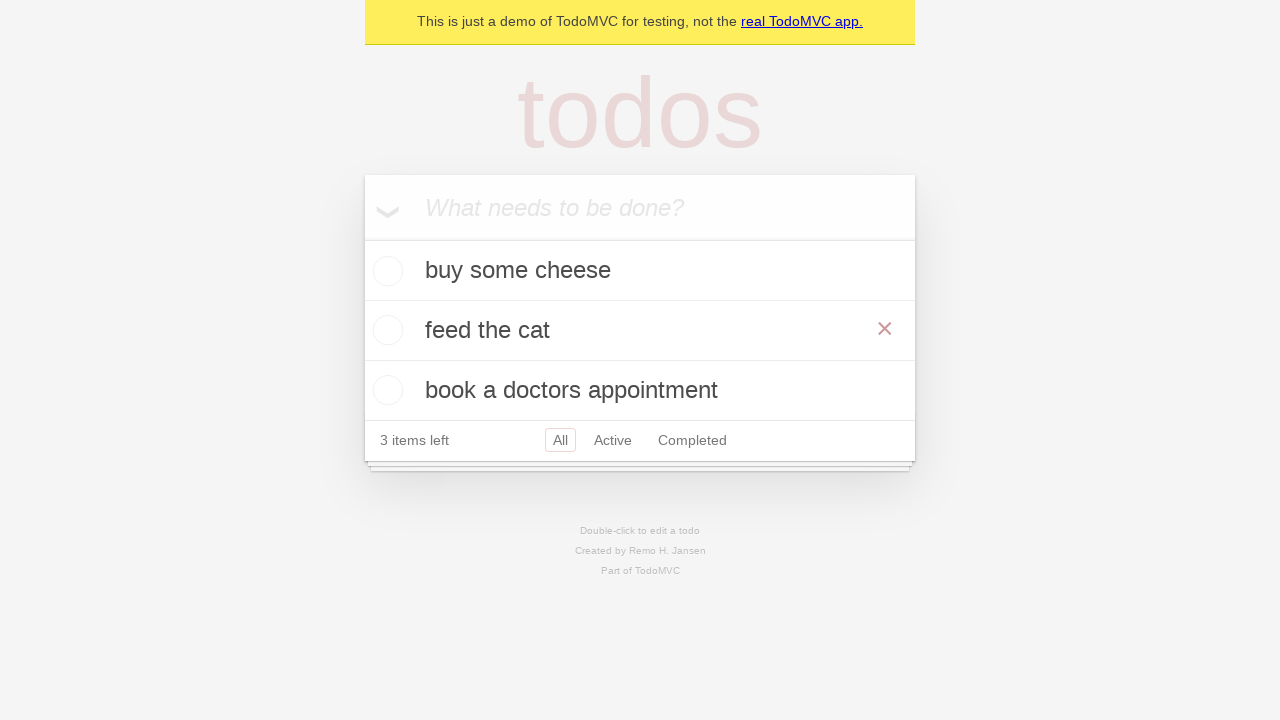

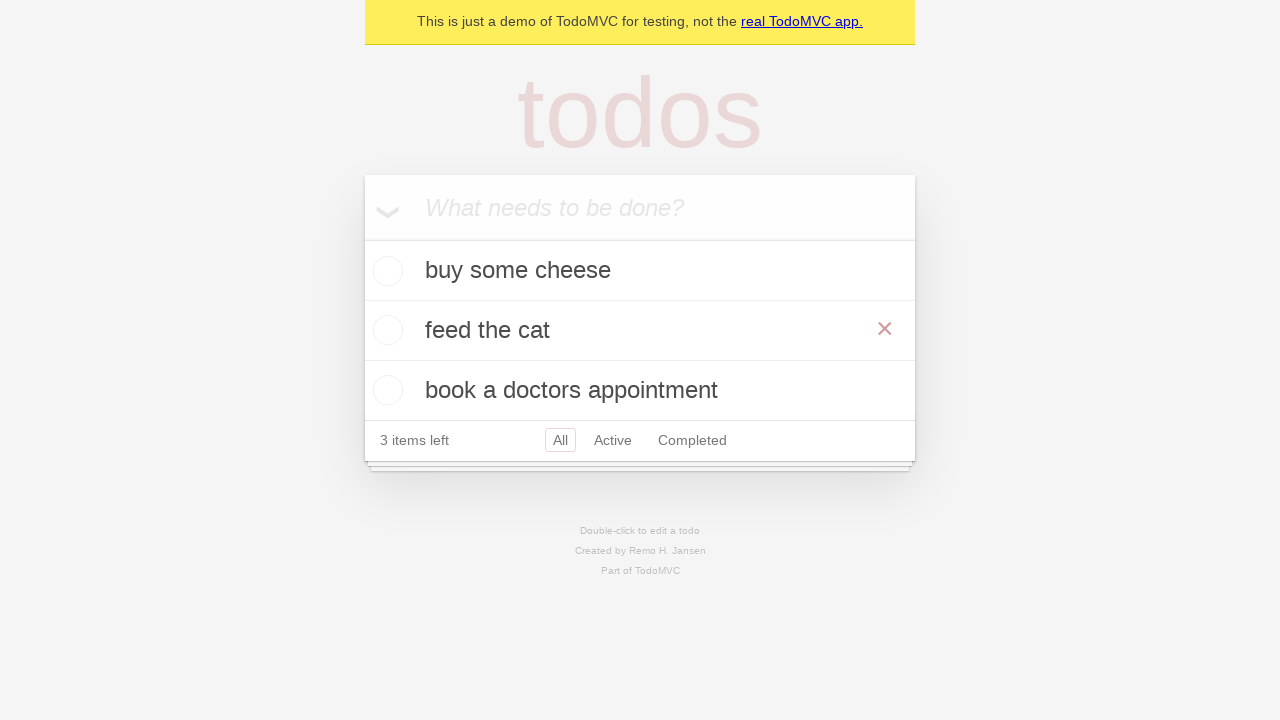